Tests that the No radio button is displayed as disabled

Starting URL: https://demoqa.com/elements

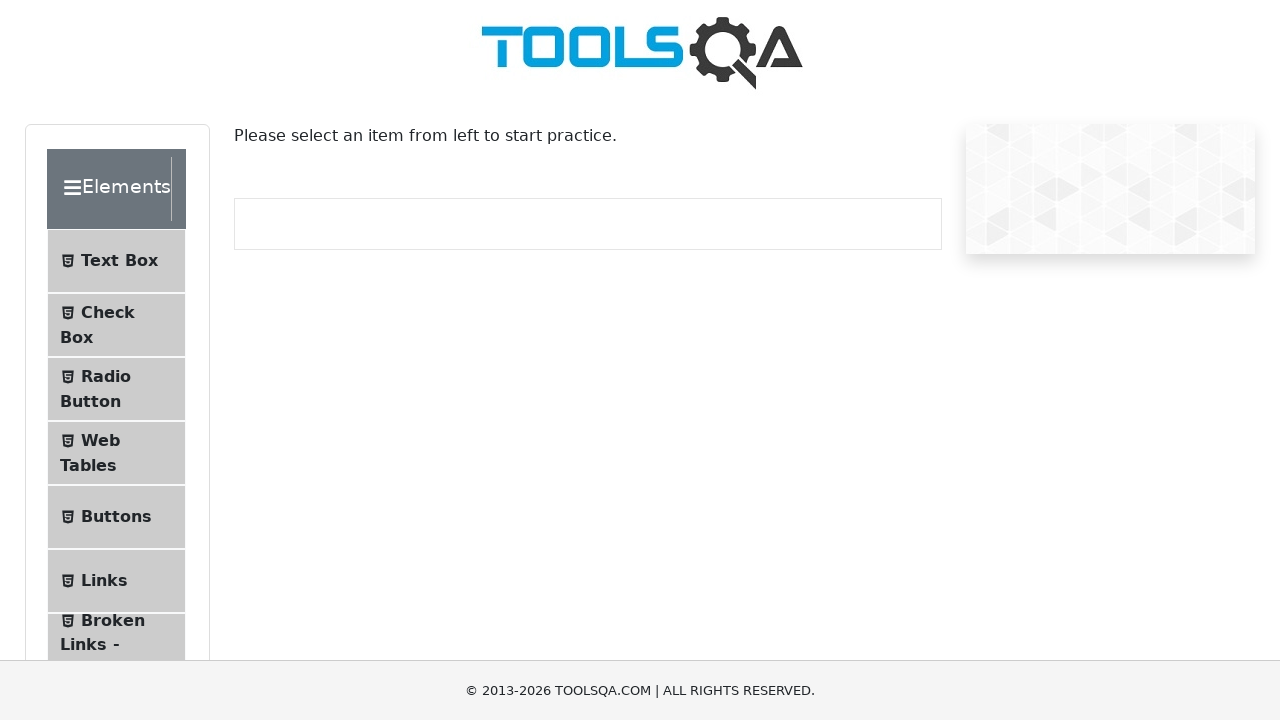

Clicked on Radio Buttons menu item to navigate to Radio Button section at (116, 389) on #item-2
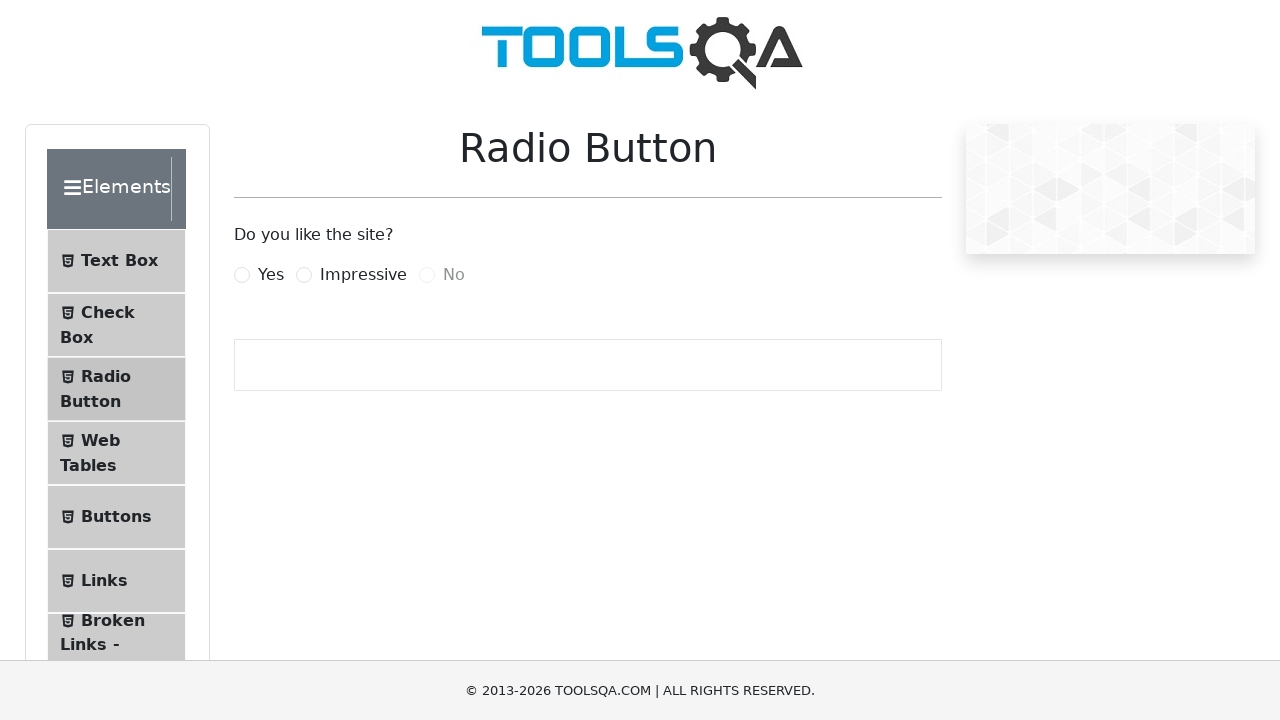

Waited for No radio button label to be present in the DOM
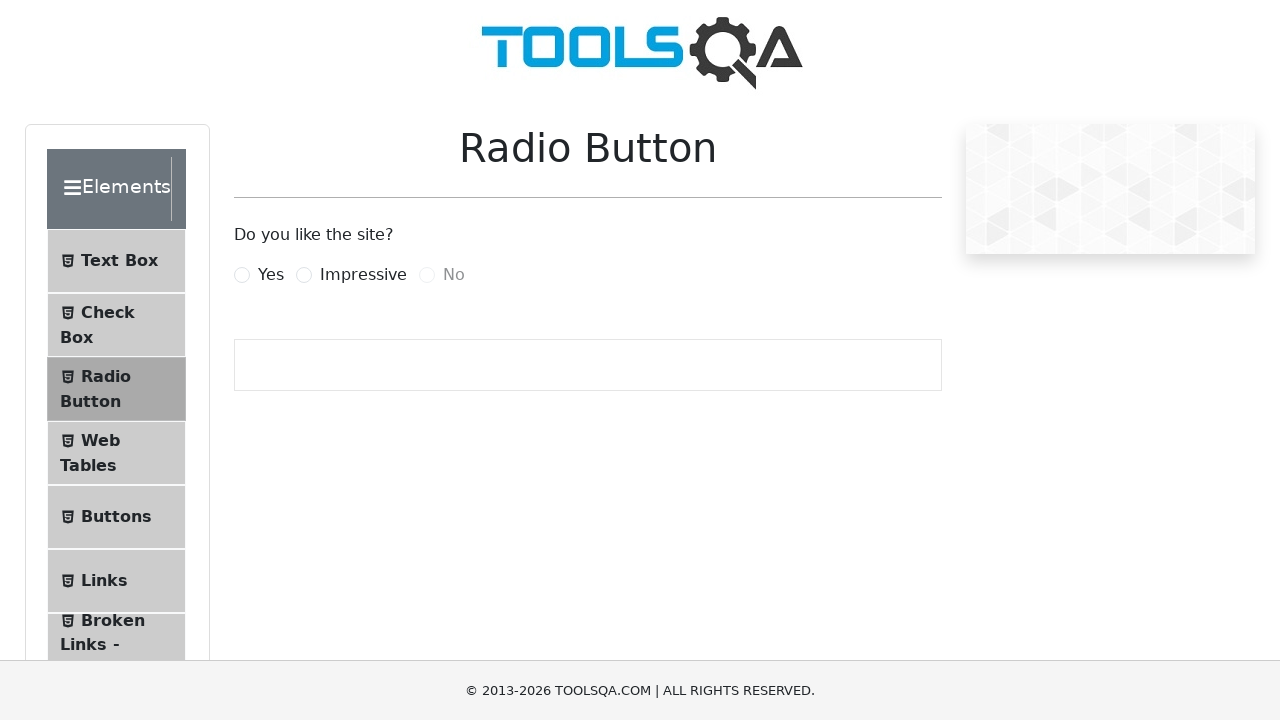

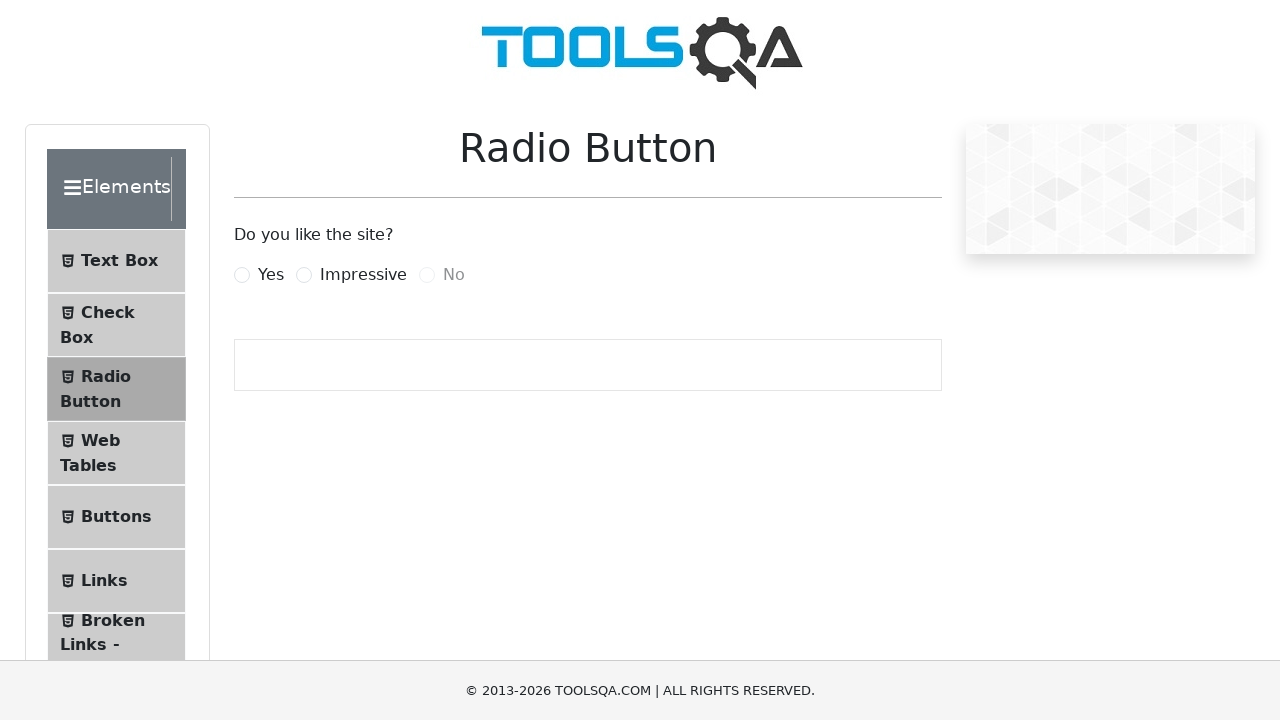